Tests navigation to status code 500 page and verifies the status message is displayed.

Starting URL: https://the-internet.herokuapp.com/

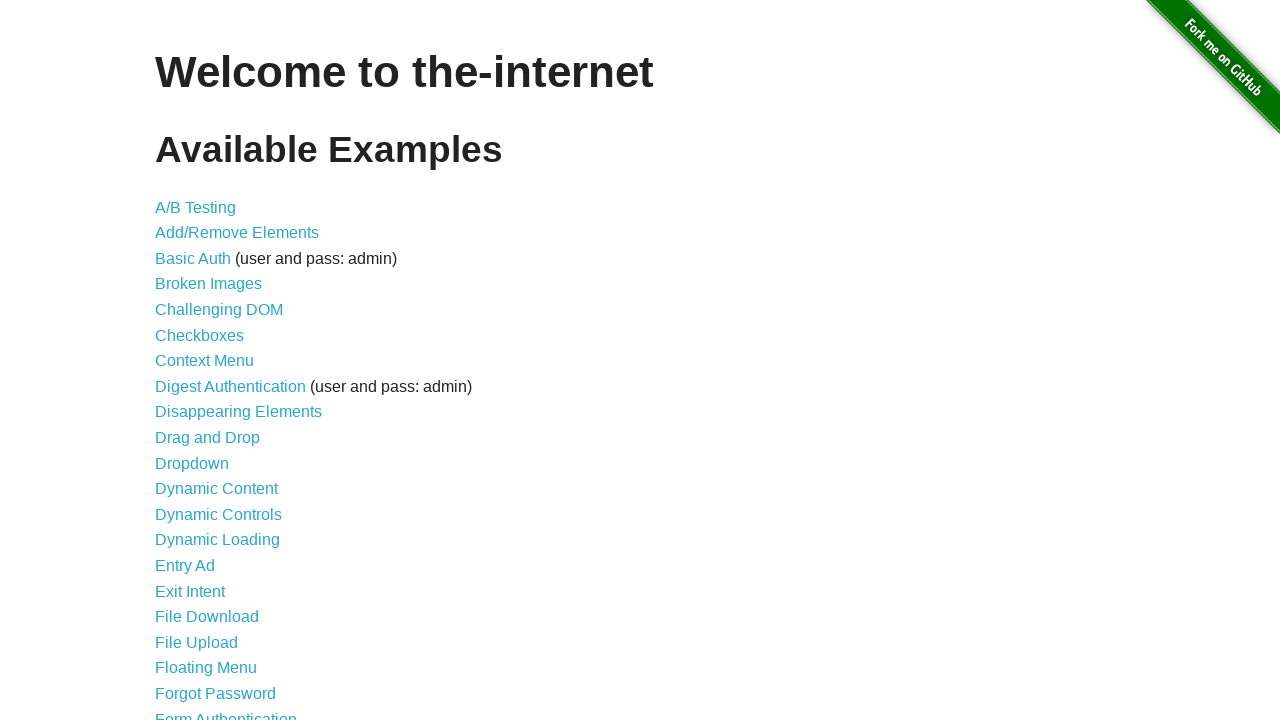

Clicked on Status Codes link at (203, 600) on a[href='/status_codes']
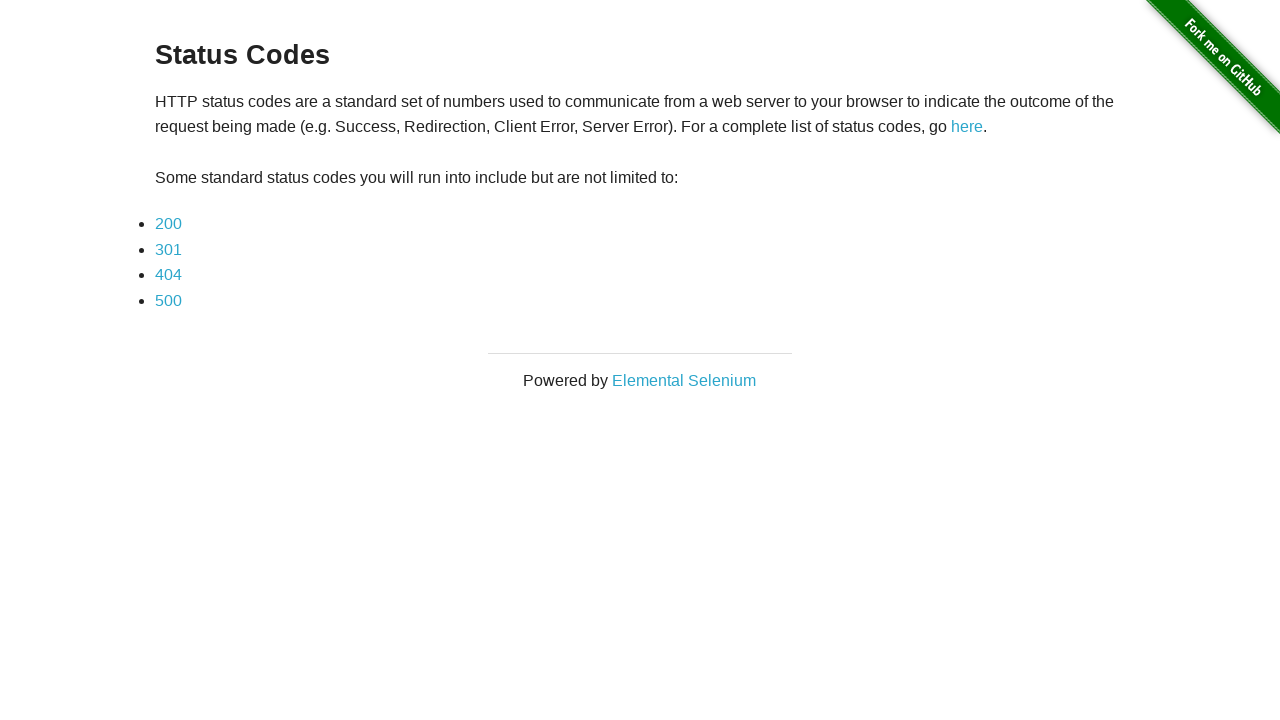

Status Codes page loaded and 500 link appeared
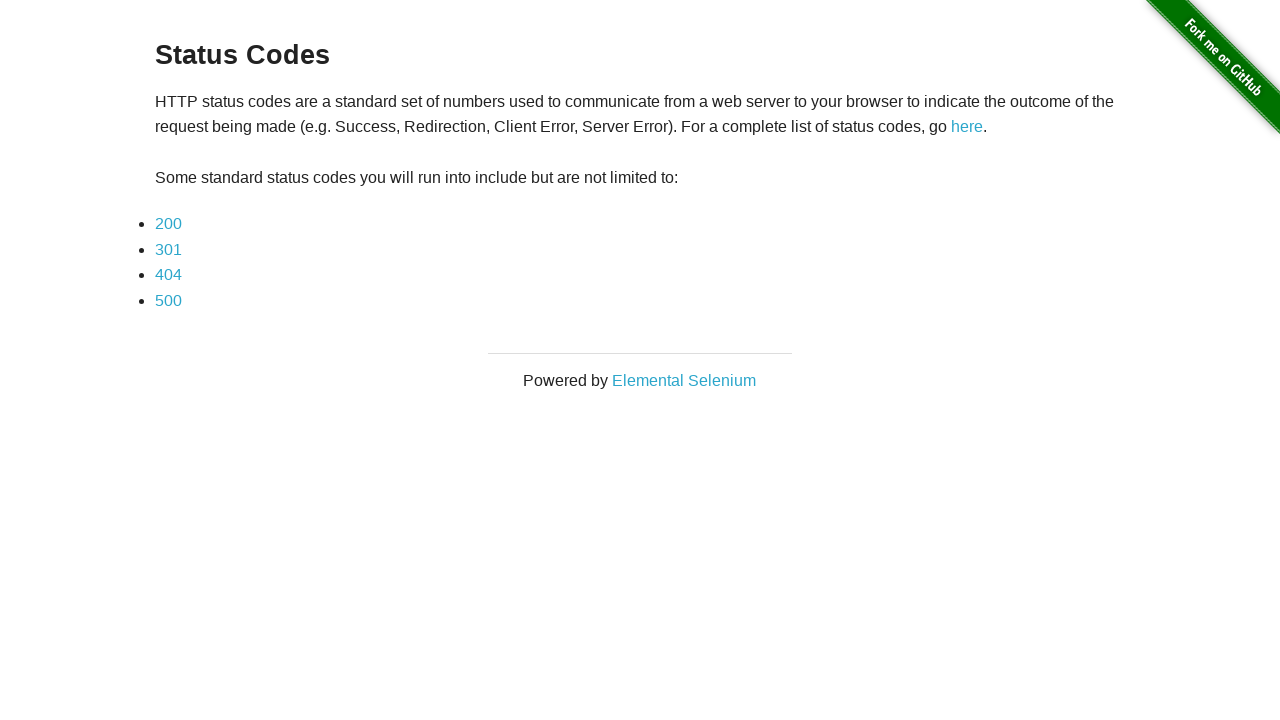

Clicked on status code 500 link at (168, 300) on a:has-text('500')
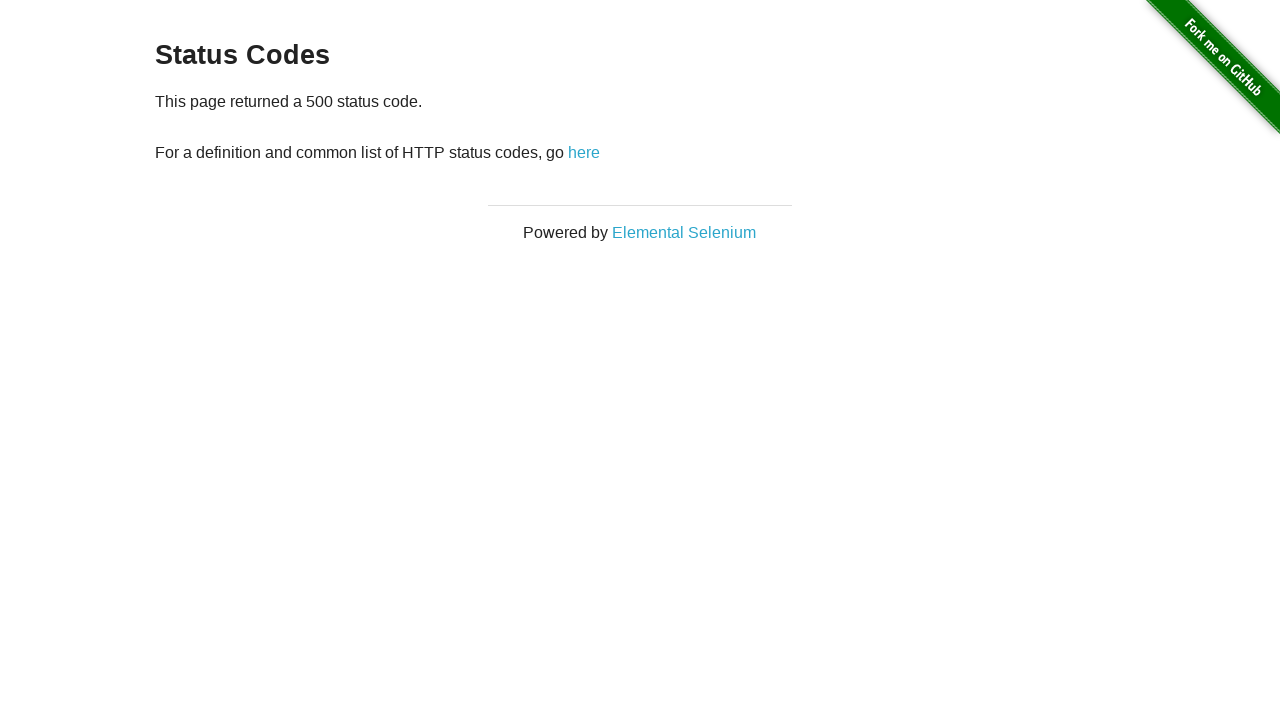

Status 500 page loaded and example text appeared
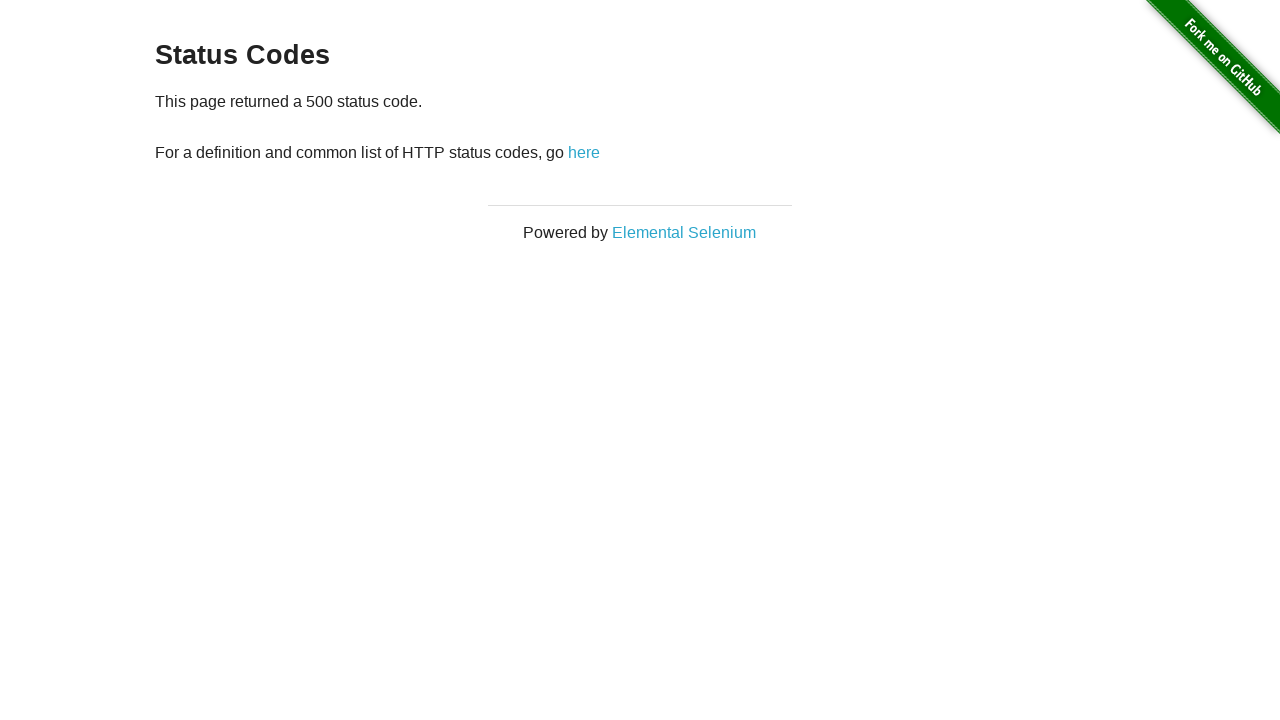

Extracted status message: This page returned a 500 status code.
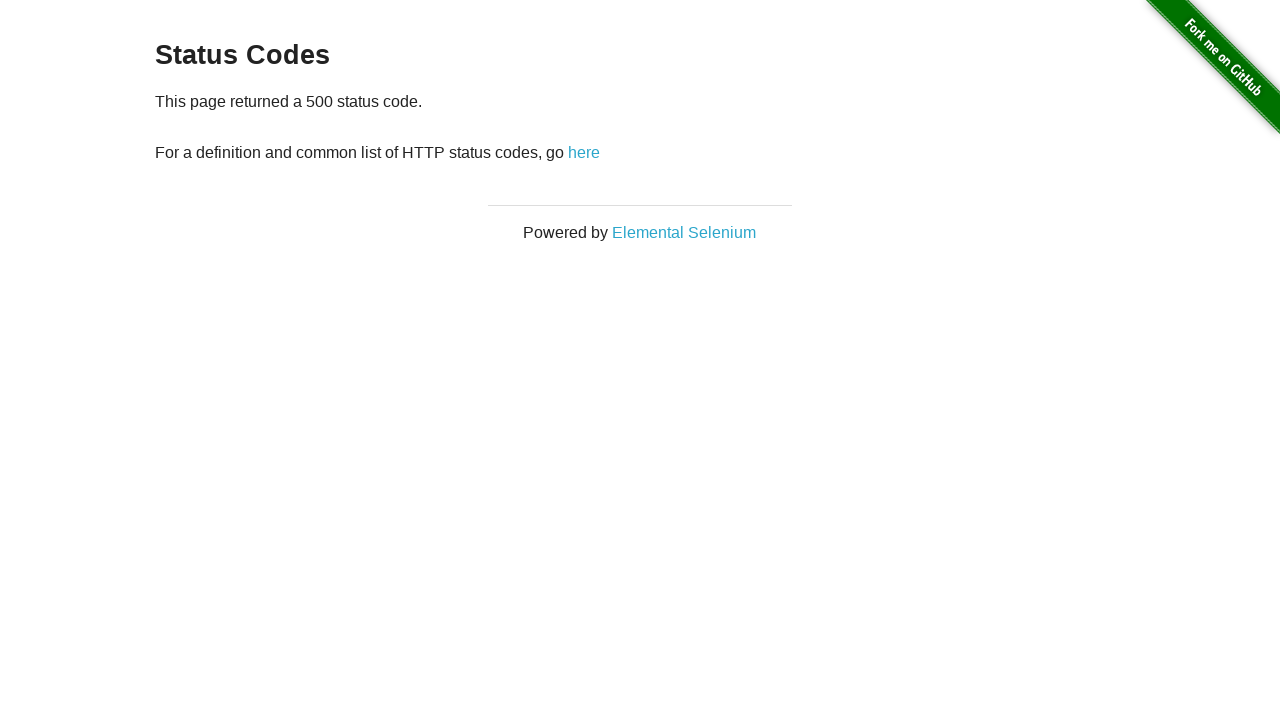

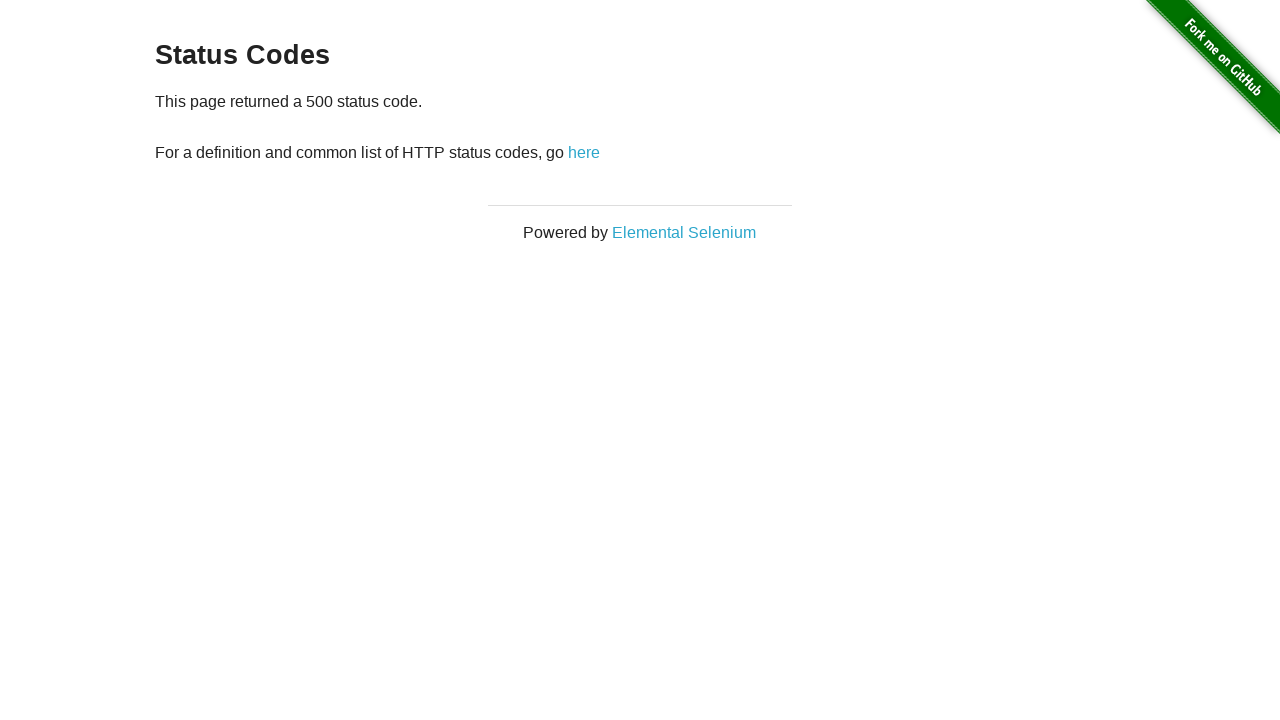